Navigates to Adoro Cinema website and verifies that the movie roller section with film information is displayed.

Starting URL: https://www.adorocinema.com/

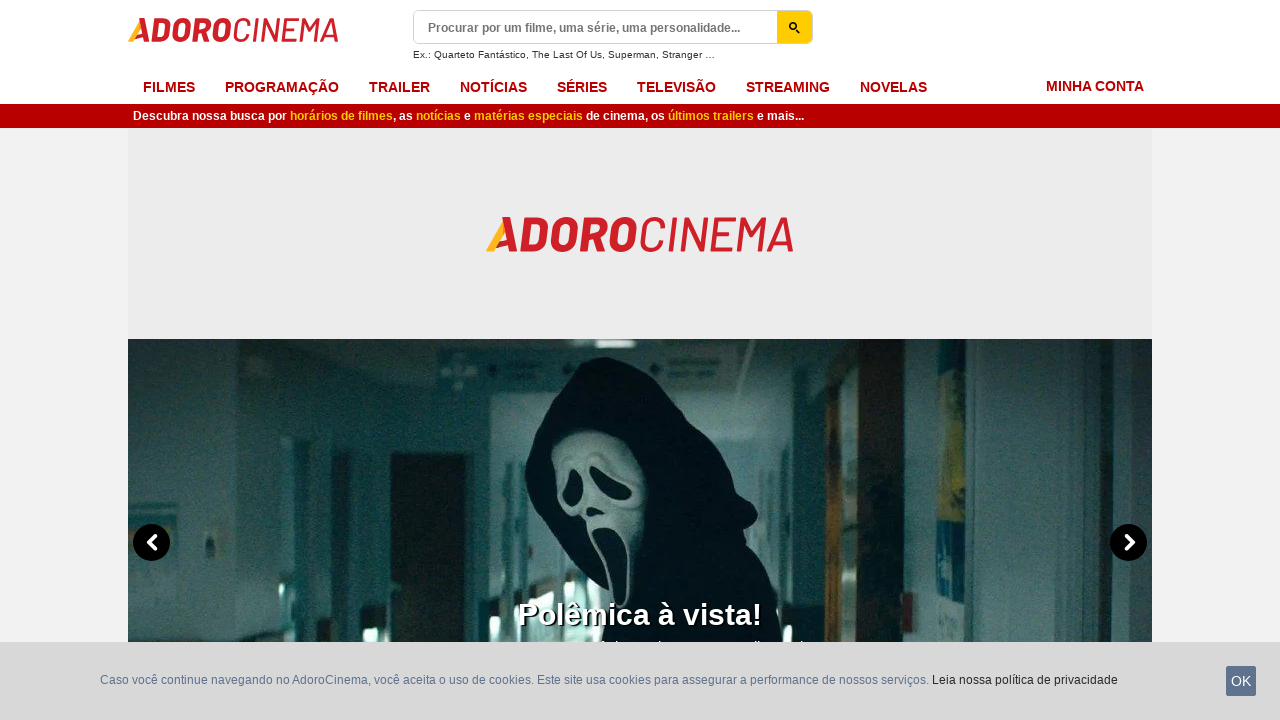

Navigated to Adoro Cinema website
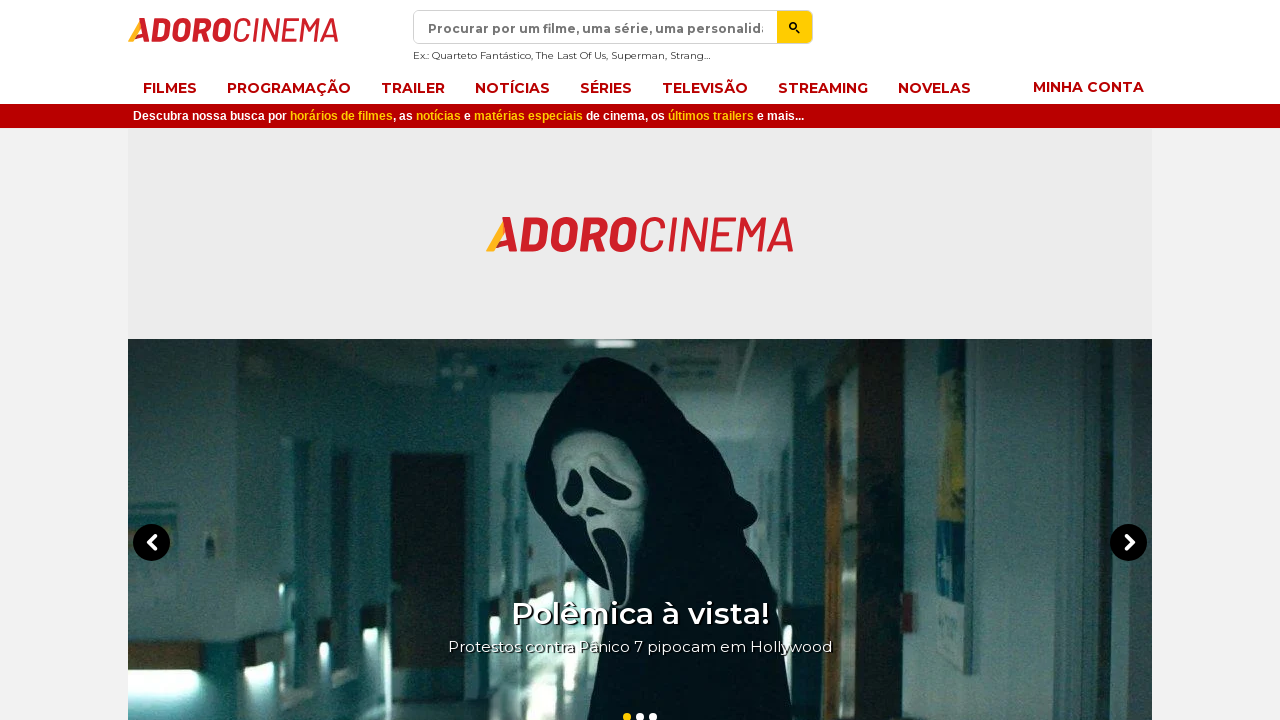

Movie roller section loaded with first film entry
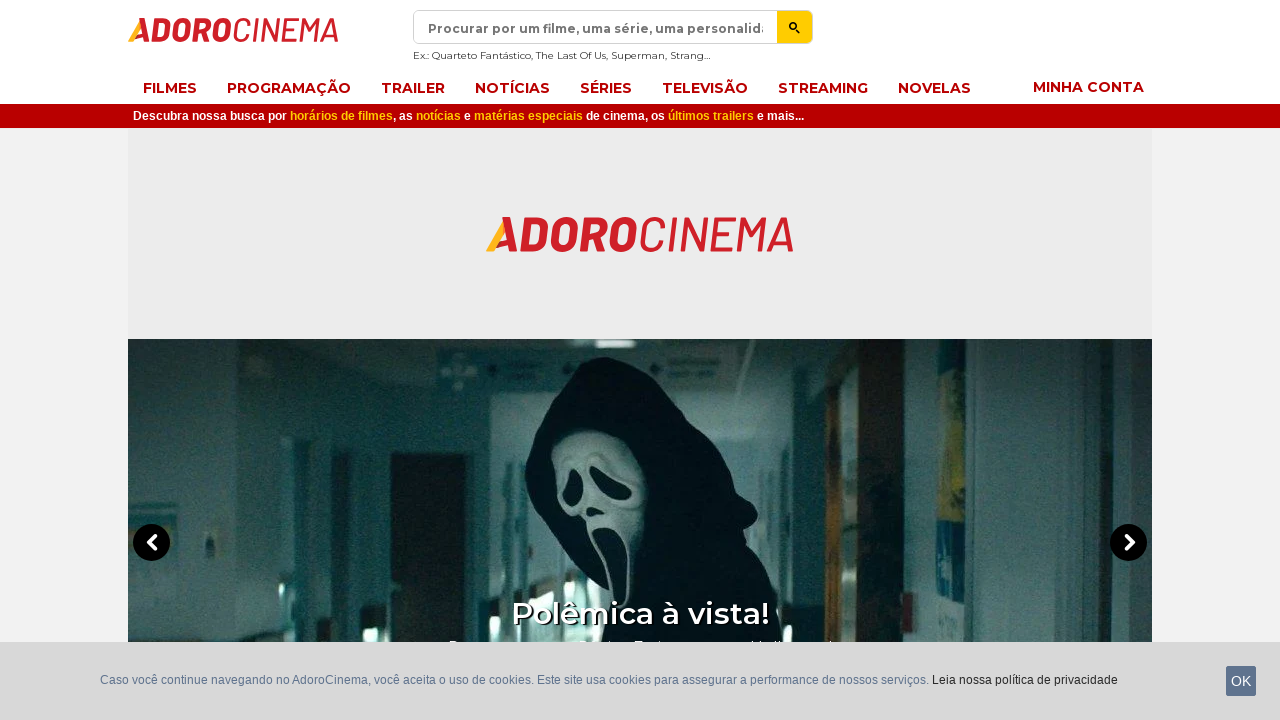

Verified second movie entry is present in roller
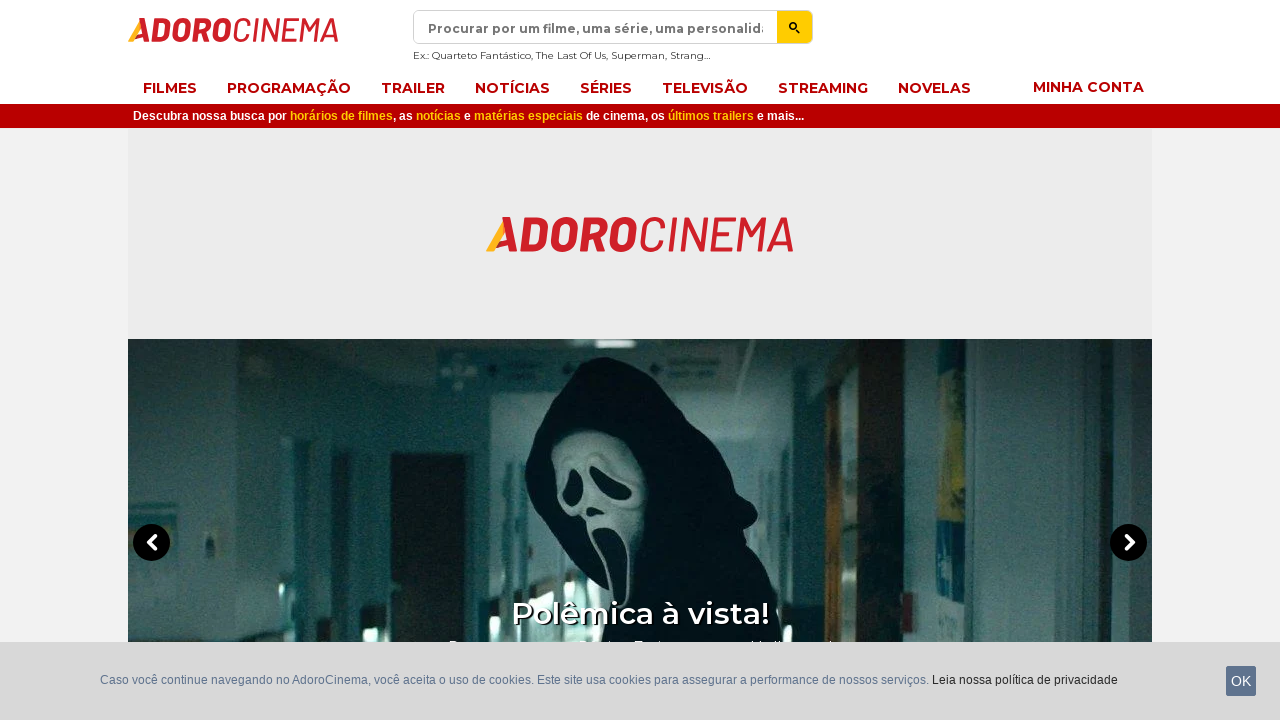

Verified third movie entry is present in roller
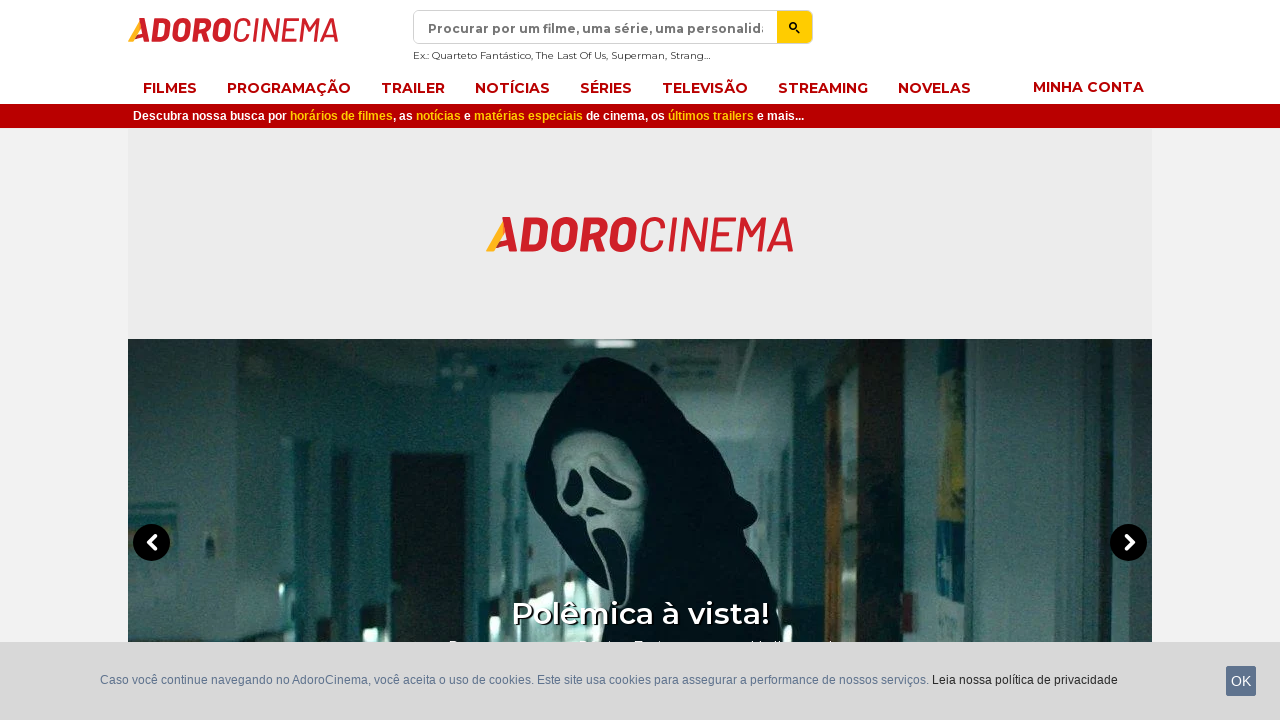

Verified fourth movie entry is present in roller
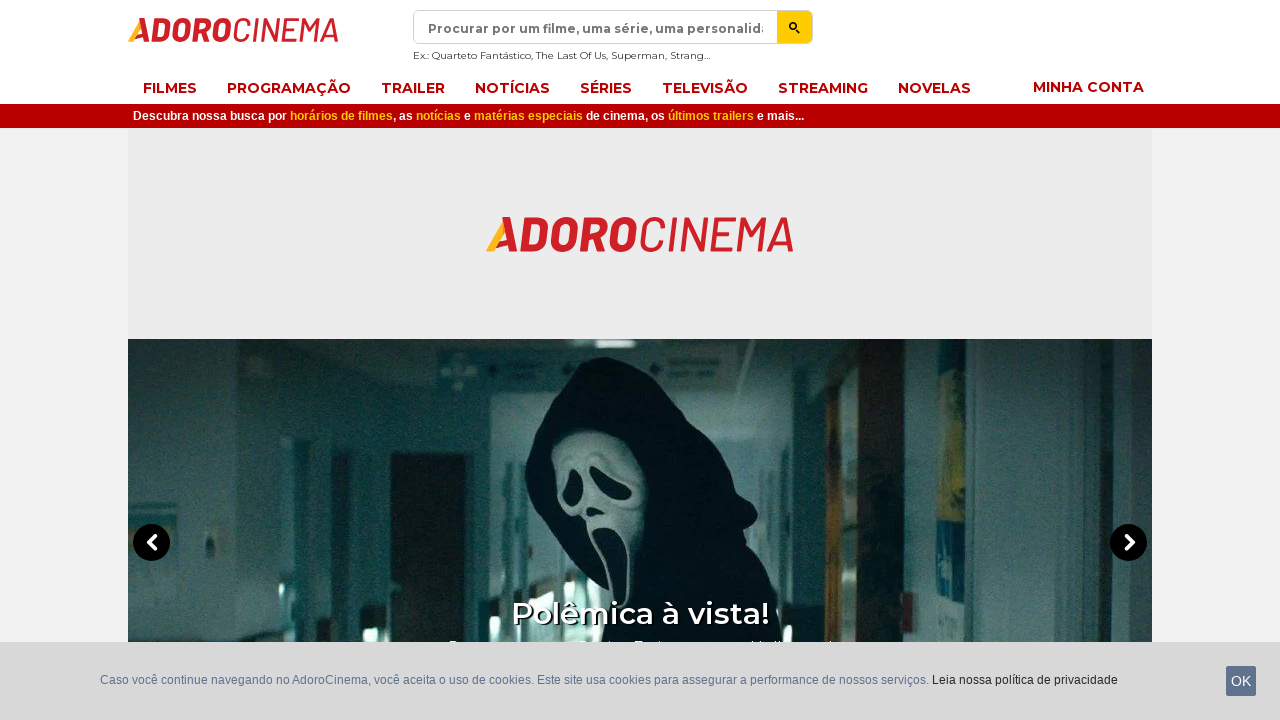

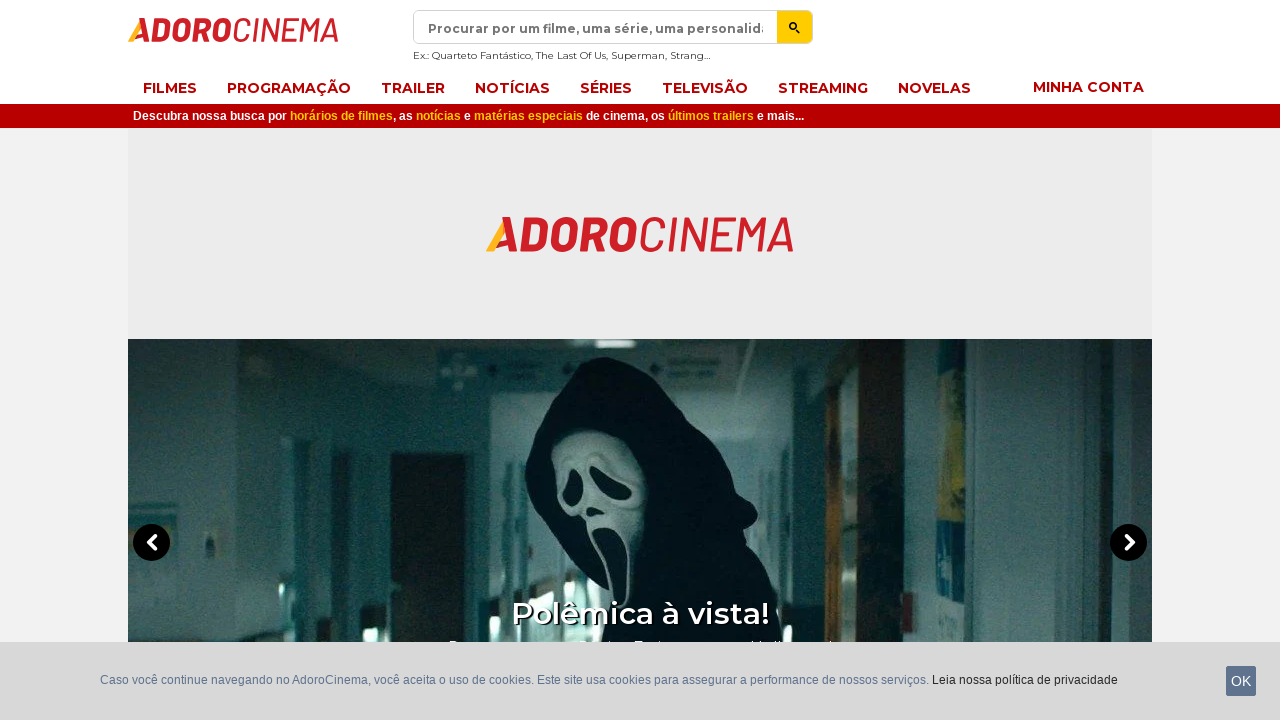